Tests drag and drop functionality on the jQuery UI droppable demo page by dragging an element and dropping it onto a target area

Starting URL: https://jqueryui.com/droppable/

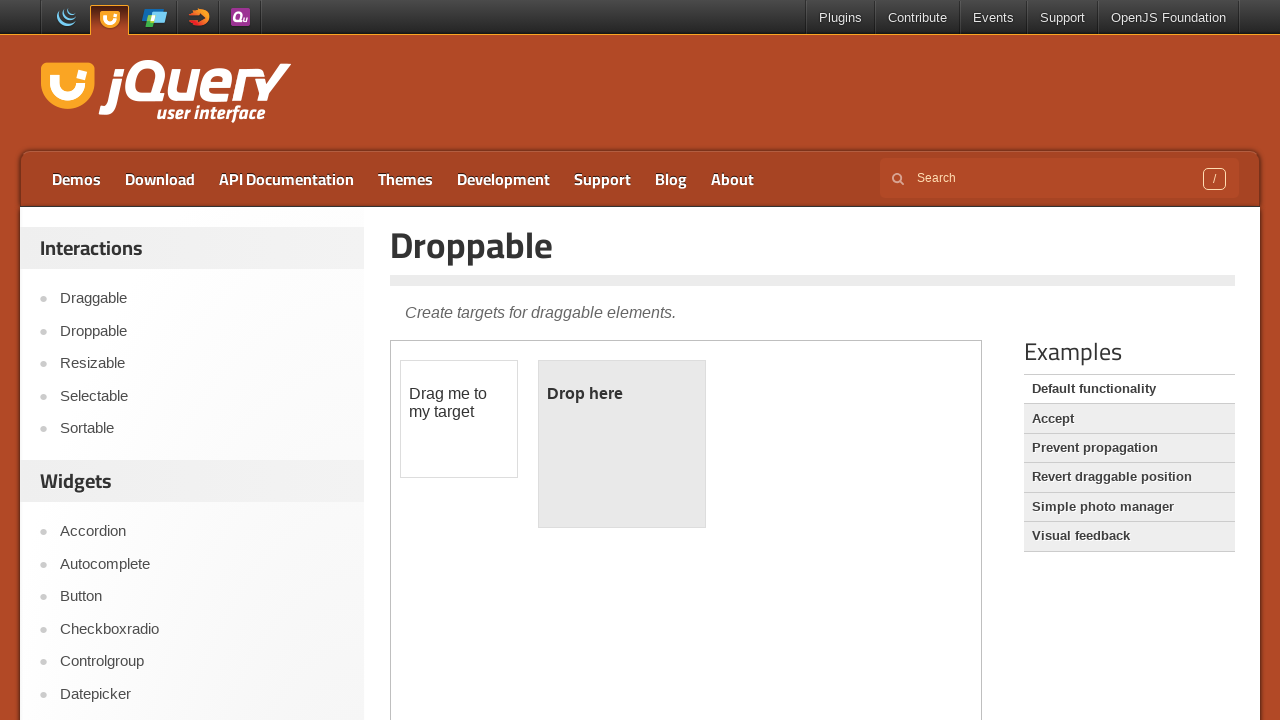

Navigated to jQuery UI droppable demo page
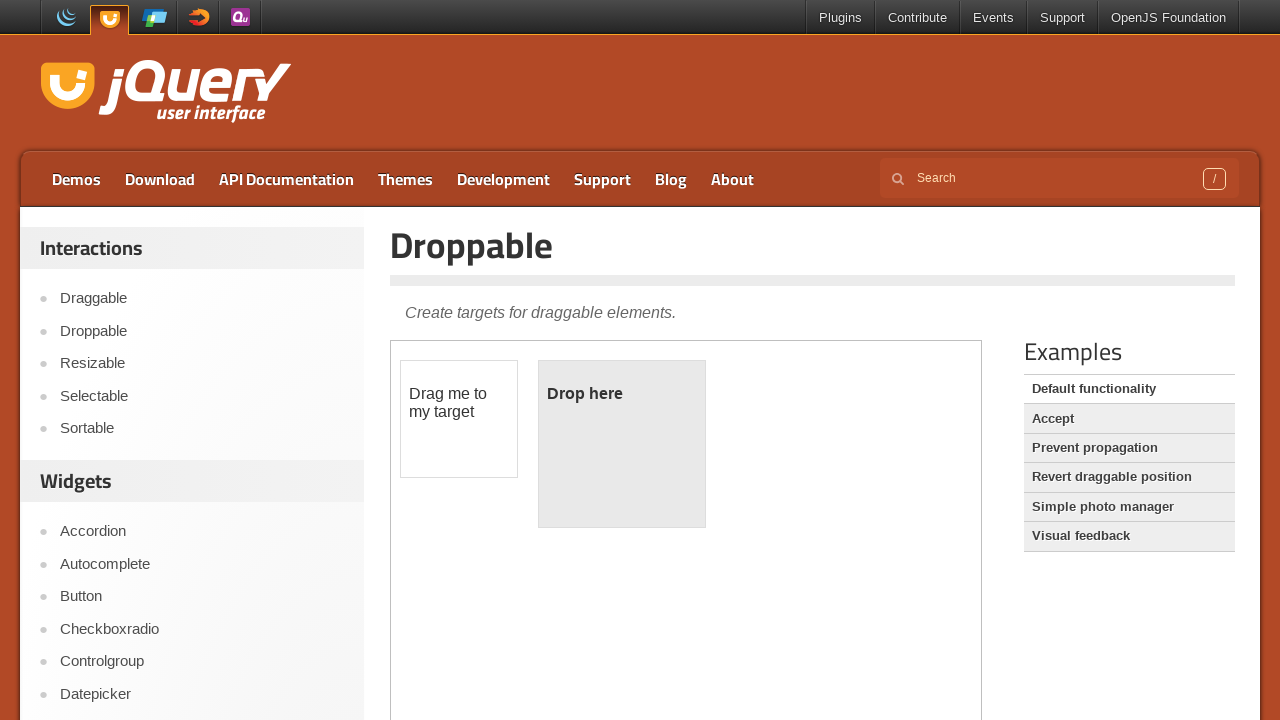

Located the demo iframe containing draggable and droppable elements
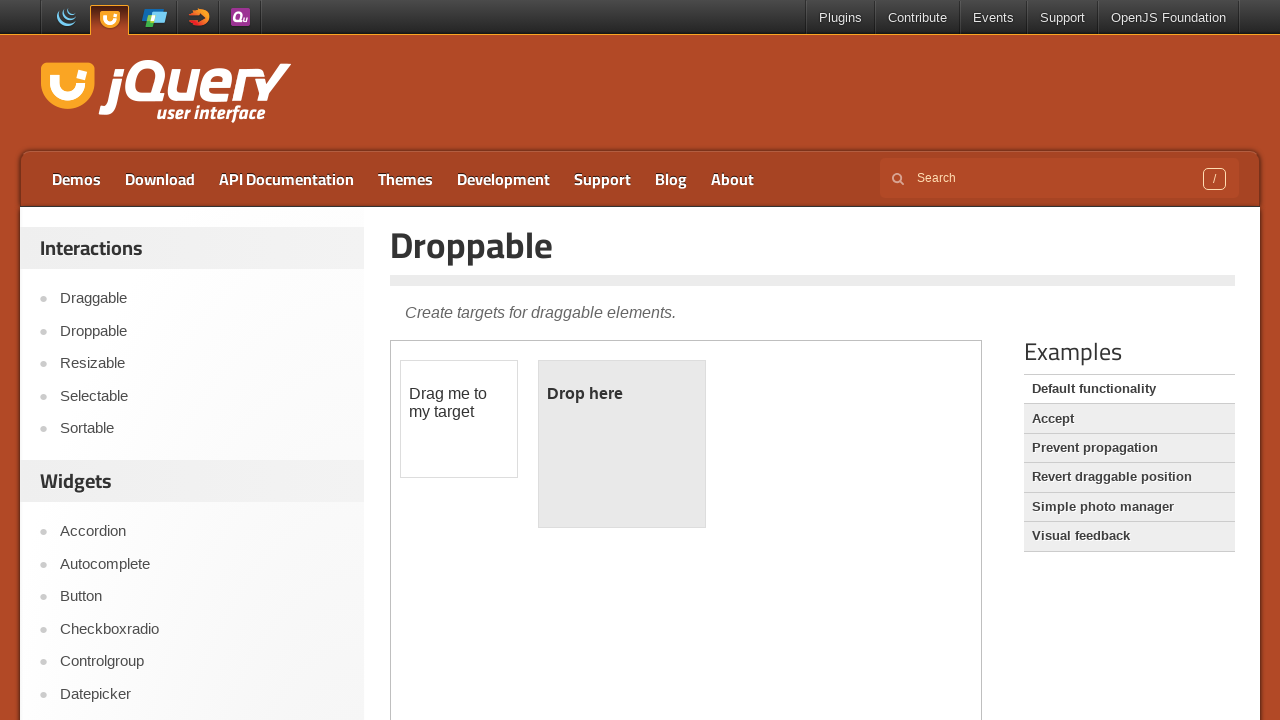

Located the draggable element
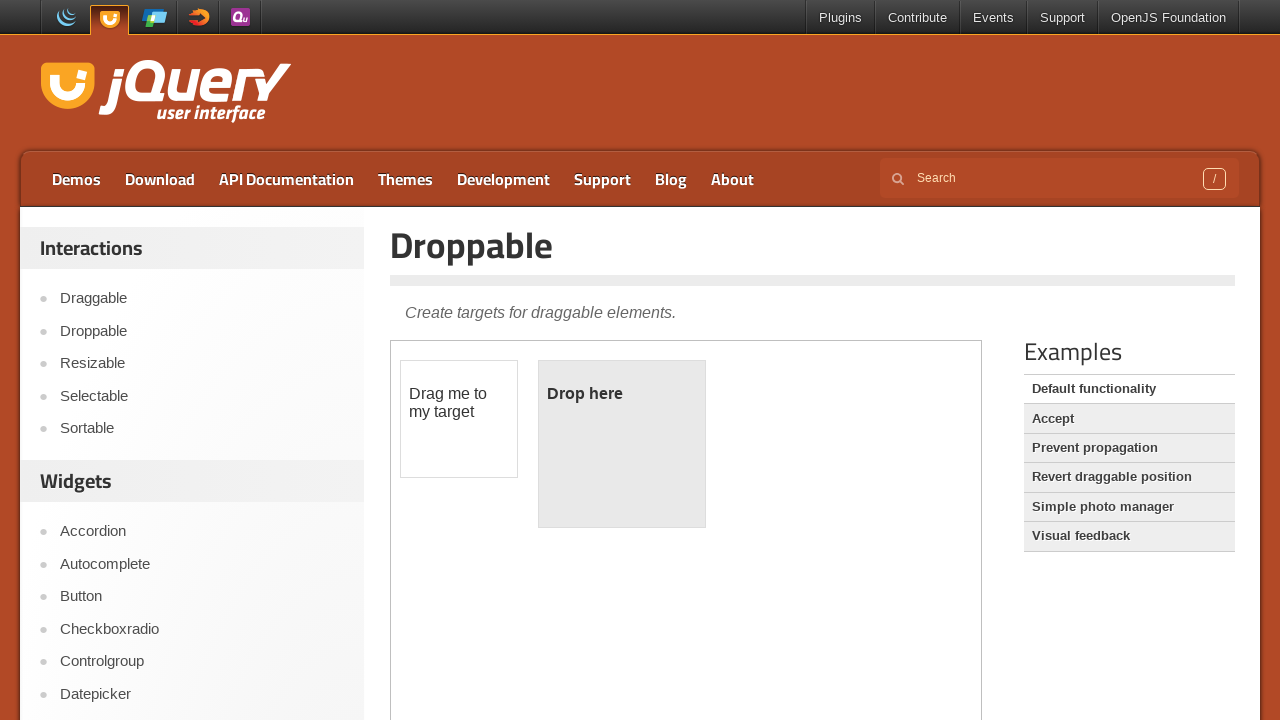

Located the droppable target element
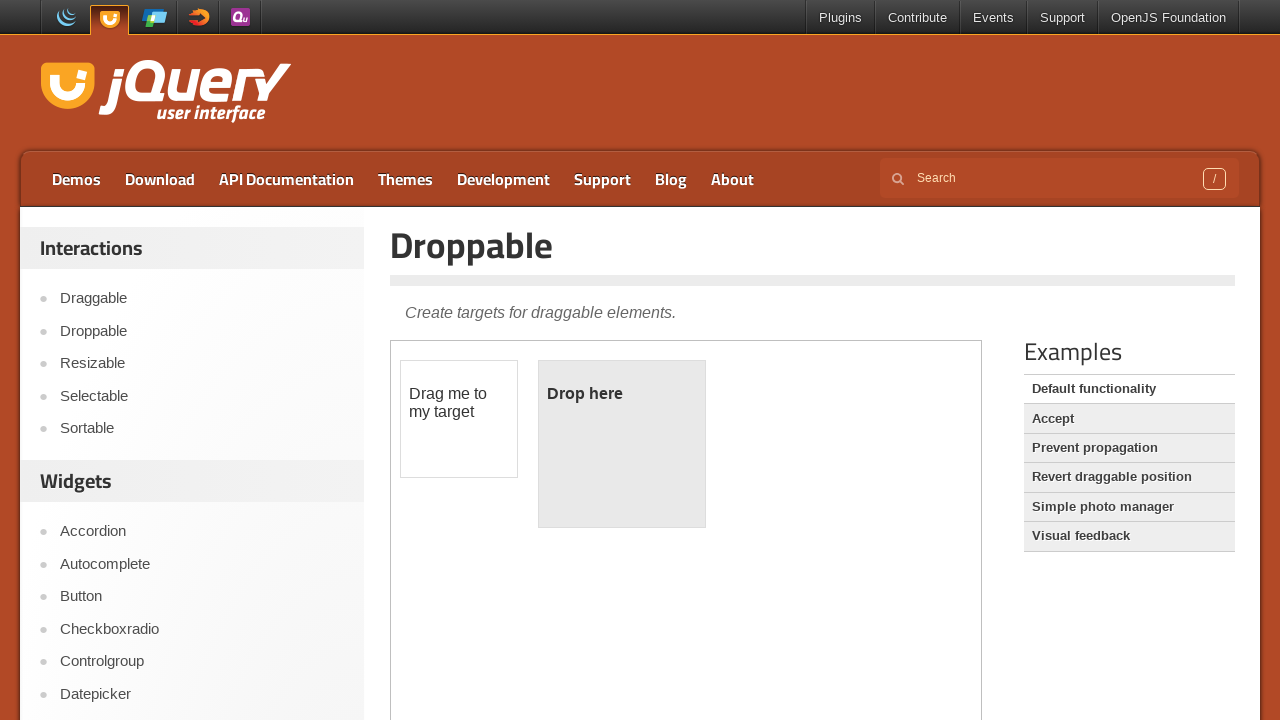

Dragged element and dropped it onto target area at (622, 444)
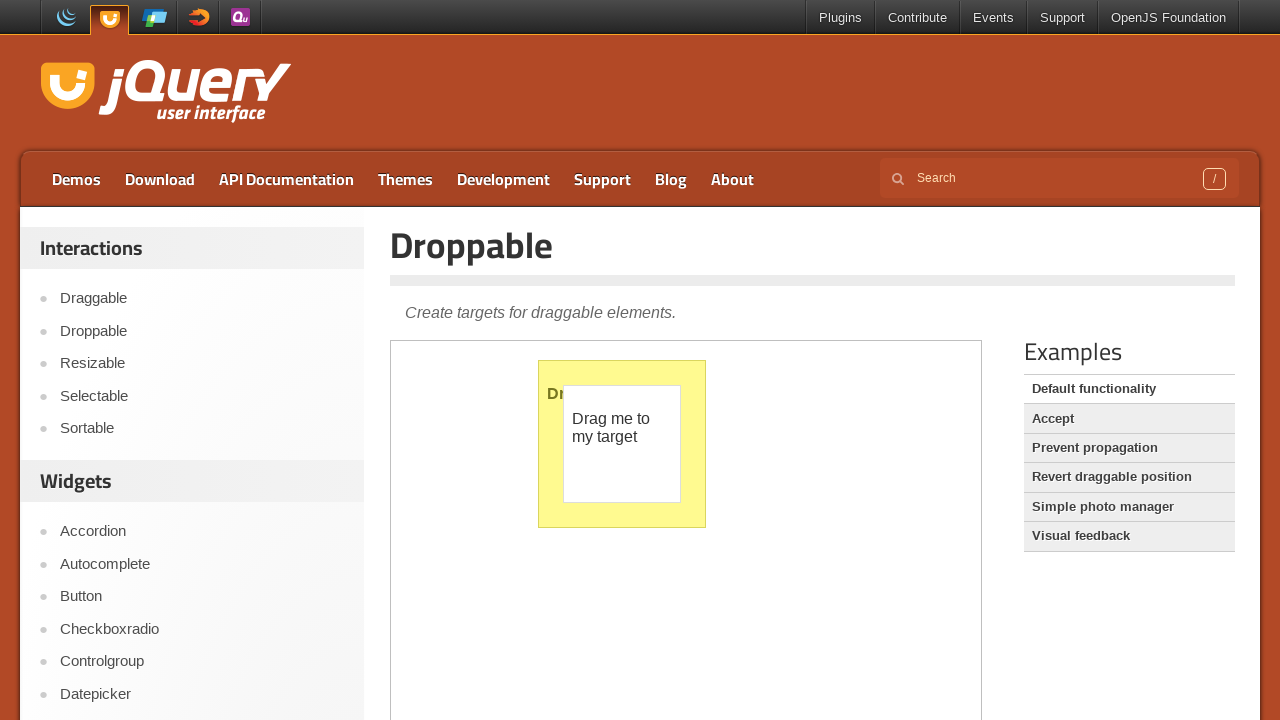

Verified that drop was successful - 'Dropped!' text appeared
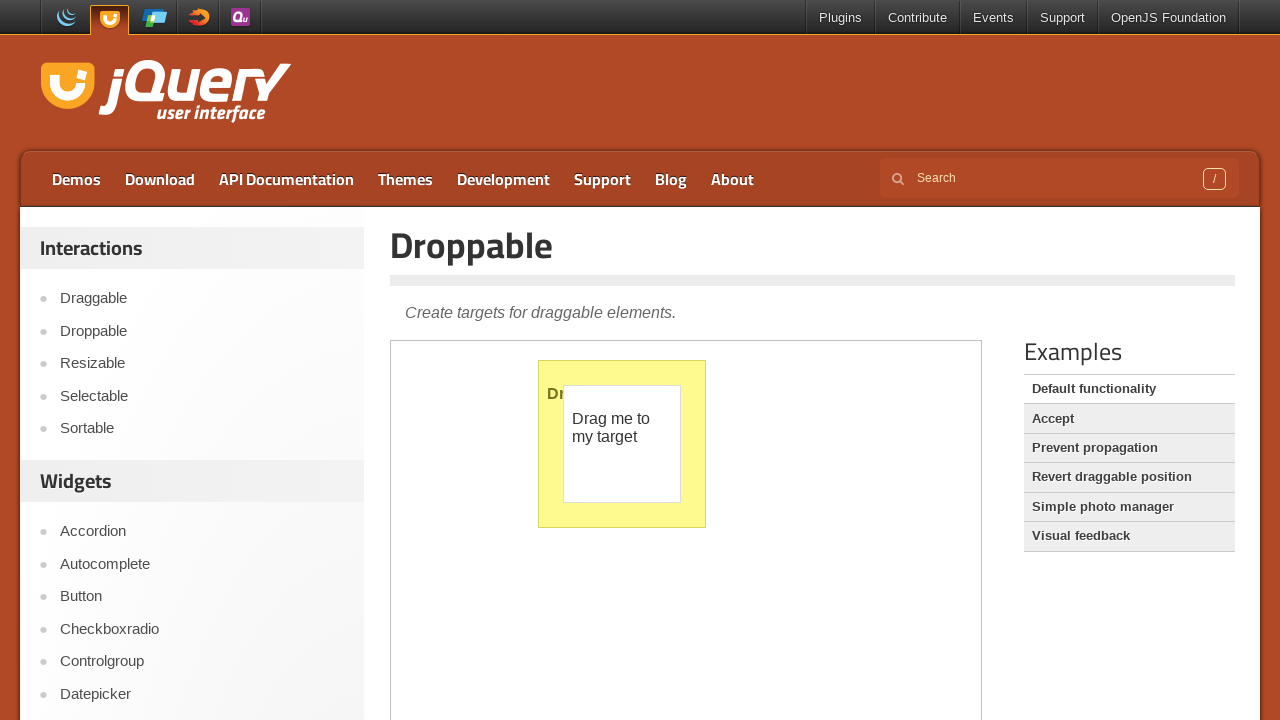

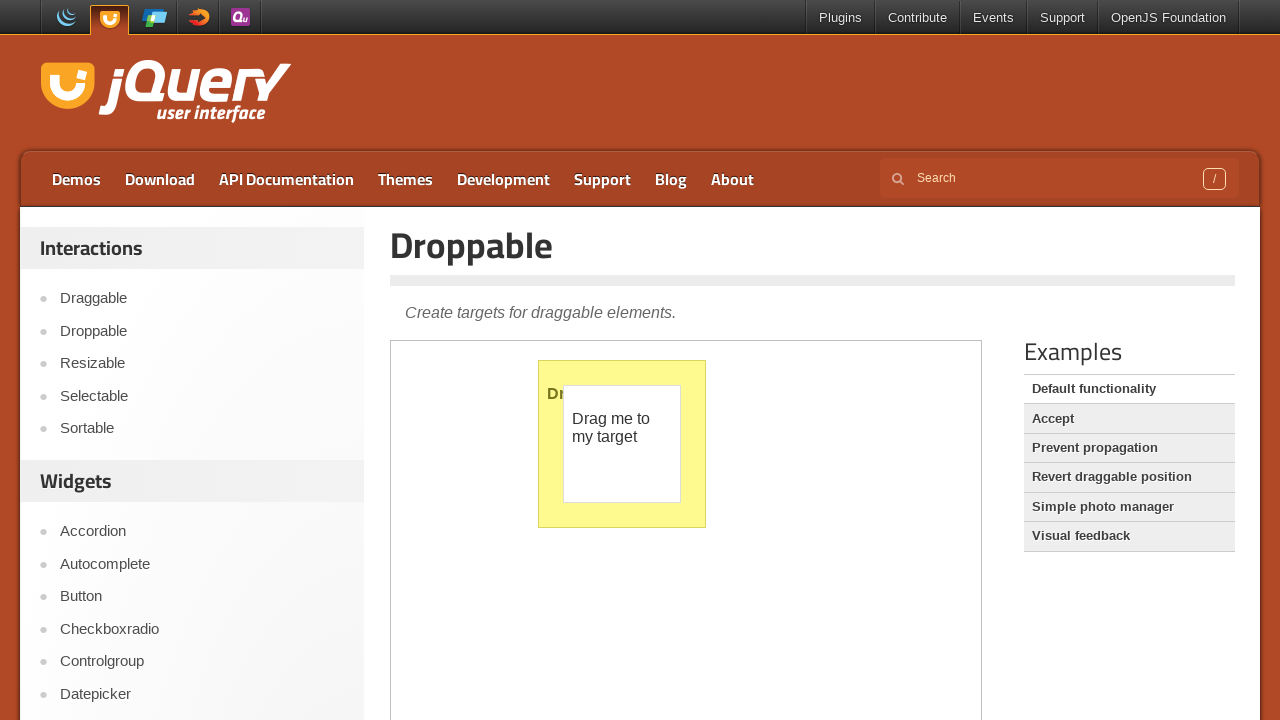